Tests window handling by clicking a button that opens a new window and verifying multiple browser windows are present

Starting URL: https://skpatro.github.io/demo/links/

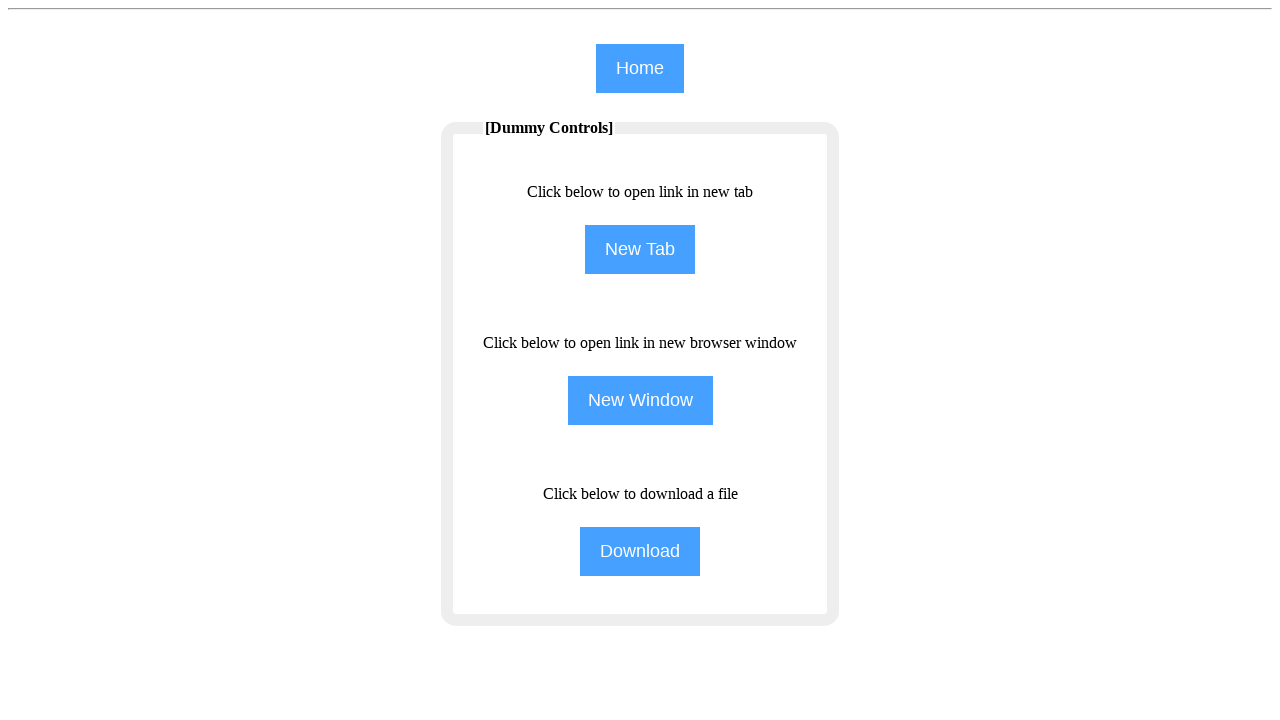

Clicked 'NewWindow' button to open a new window at (640, 400) on input[name='NewWindow']
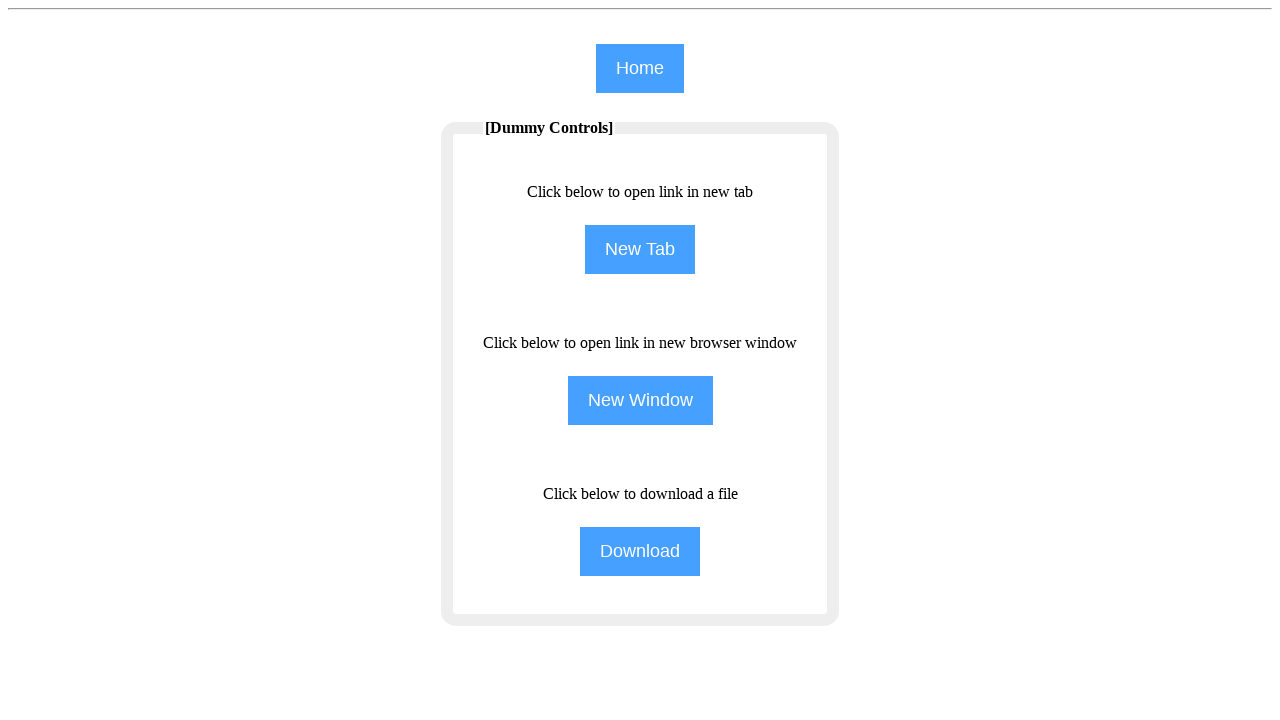

New window opened and captured
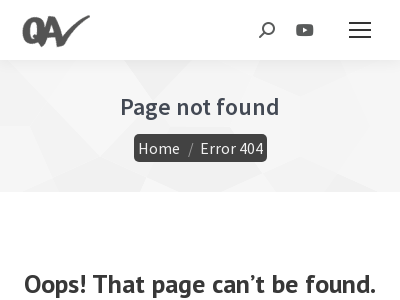

Retrieved all pages from context
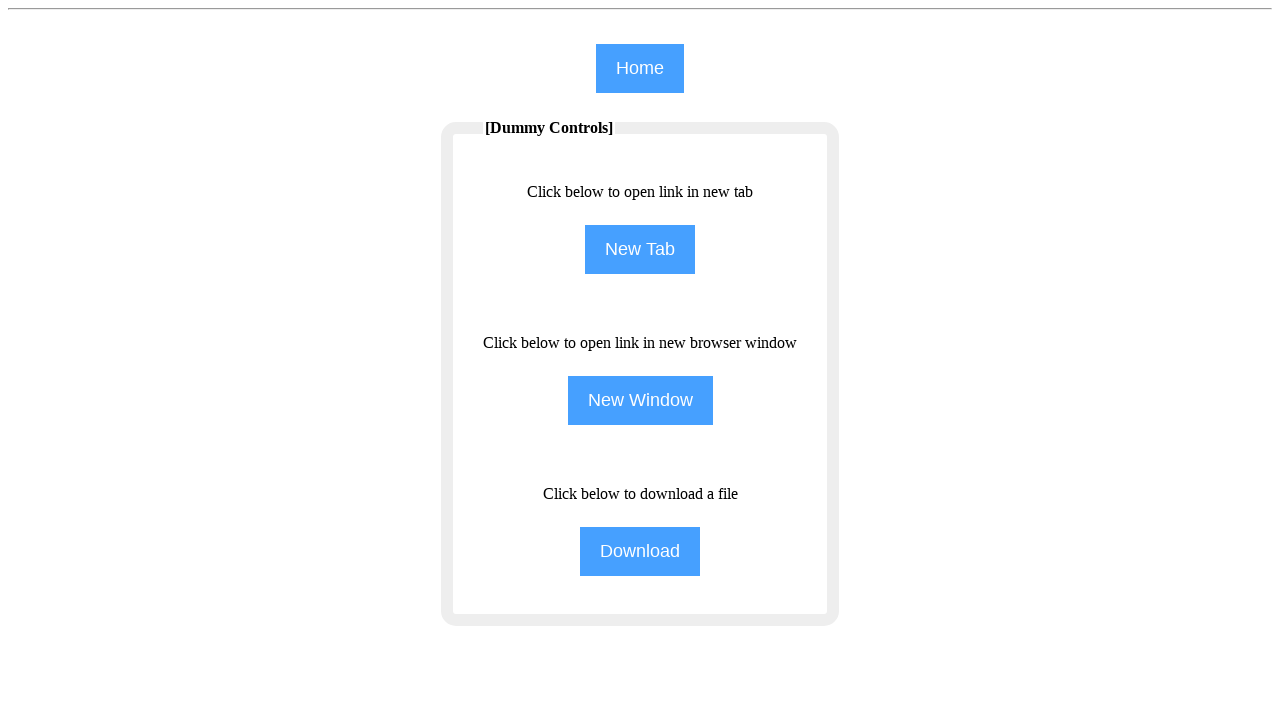

Verified that exactly 2 windows are present (total: 2)
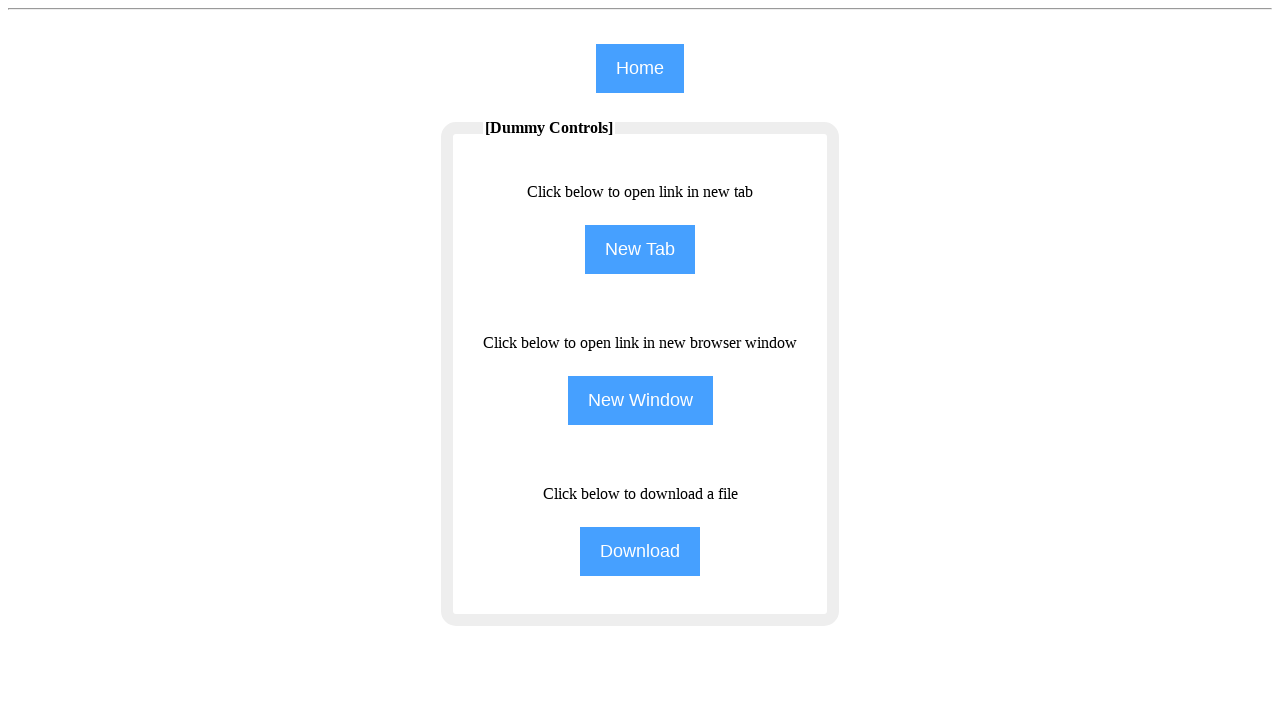

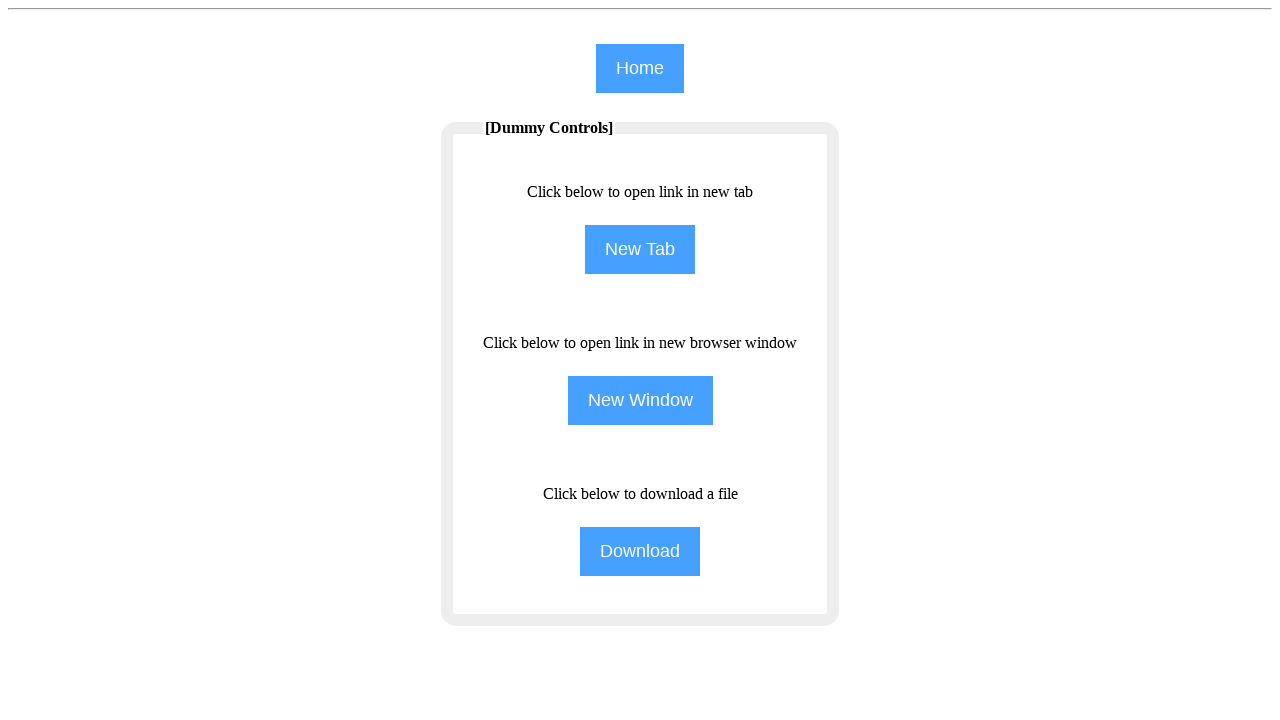